Navigates to SpotWX weather forecast page and enables additional weather data columns (PTYPE, RQP, SQP, FQP, IQP, wind speeds, temperatures) by clicking toggle buttons in the table interface.

Starting URL: https://spotwx.com/products/grib_index.php?model=nam_awphys&lat=49.63297&lon=-123.08596&tz=America%2FVancouver&display=table

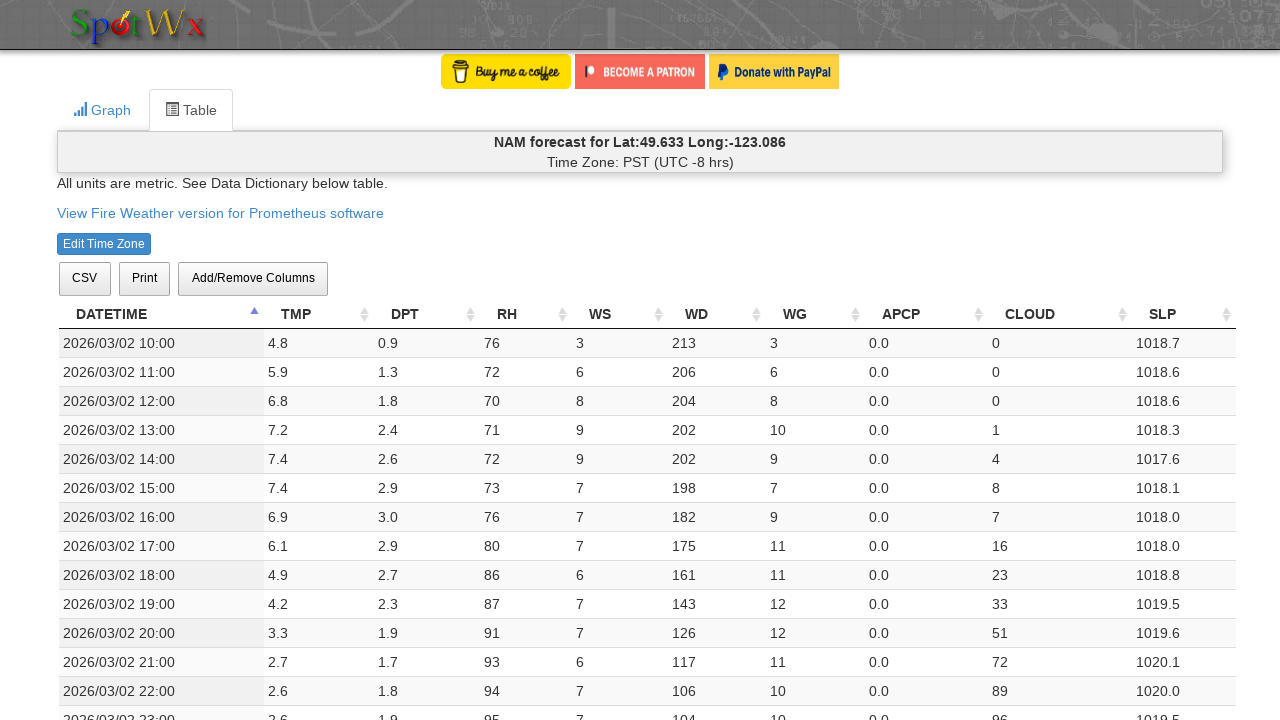

Waited for table to load on SpotWX page
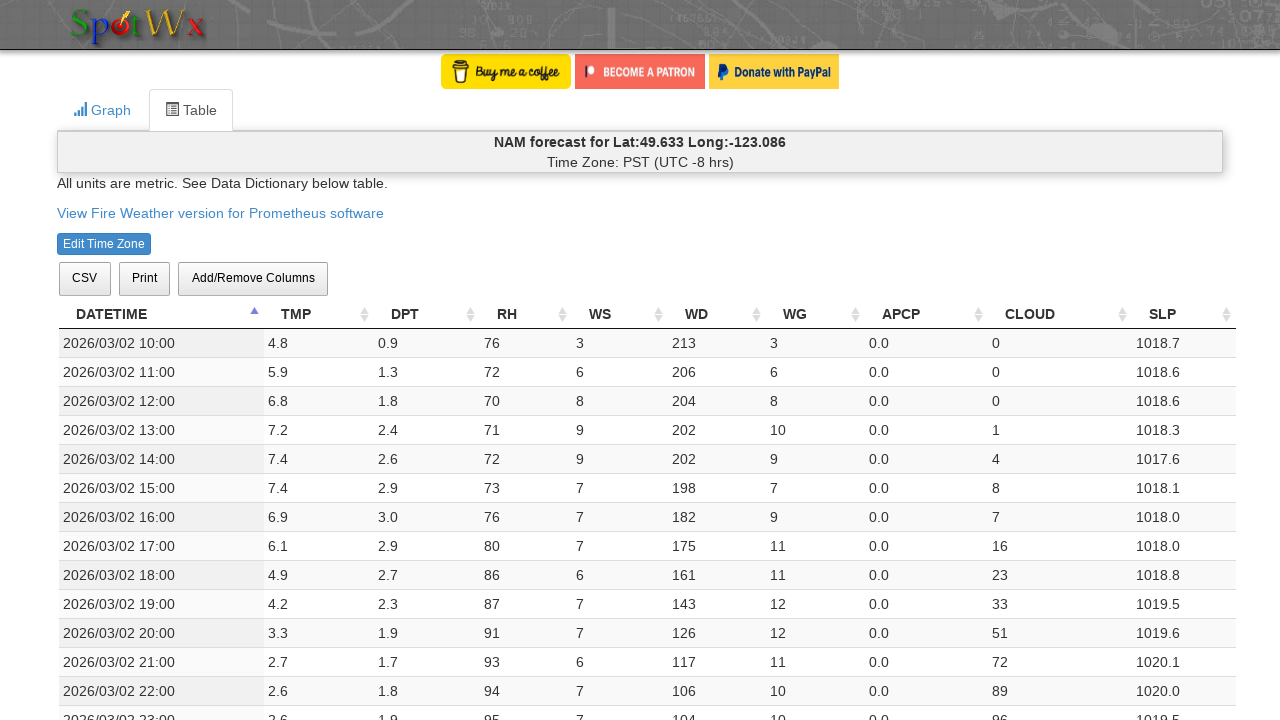

Clicked toggle button for column at xpath //*[@id="example_wrapper"]/div/button[3]/span at (253, 278) on xpath=//*[@id="example_wrapper"]/div/button[3]/span
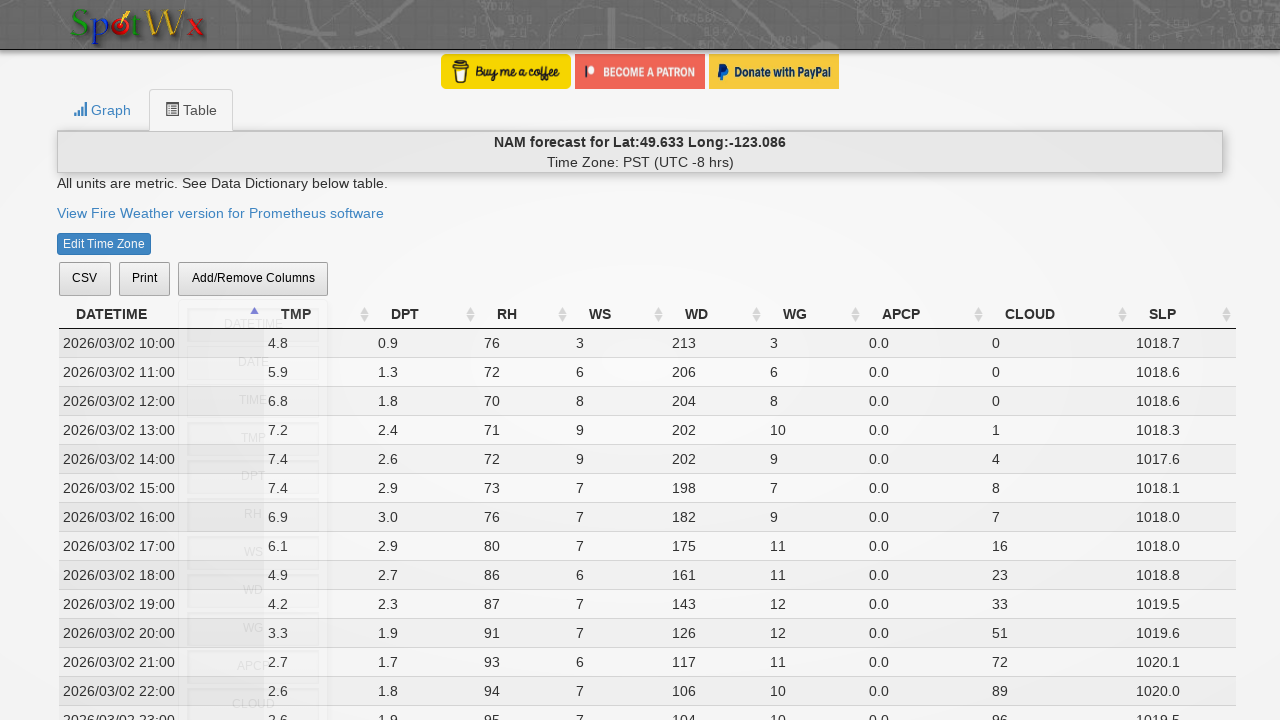

Waited for column toggle animation to complete
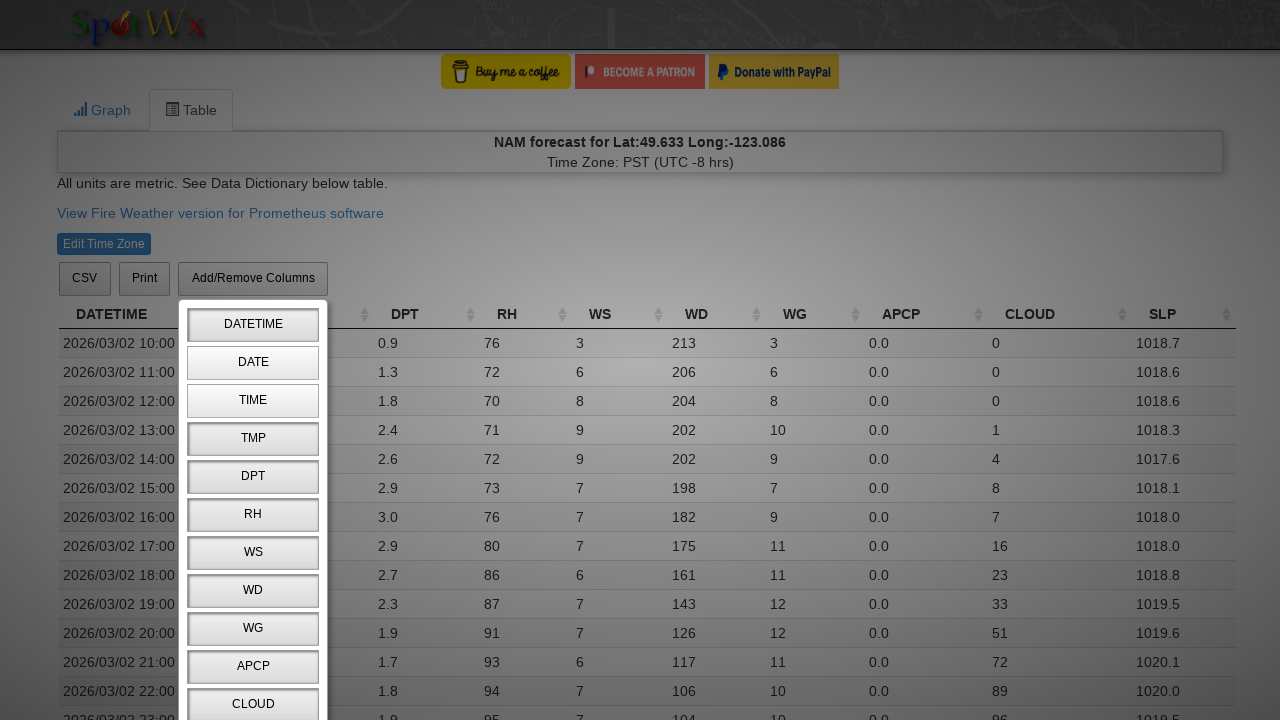

Clicked toggle button for column at xpath //*[@id="example_wrapper"]/div/div[2]/div/button[13] at (253, 360) on xpath=//*[@id="example_wrapper"]/div/div[2]/div/button[13]
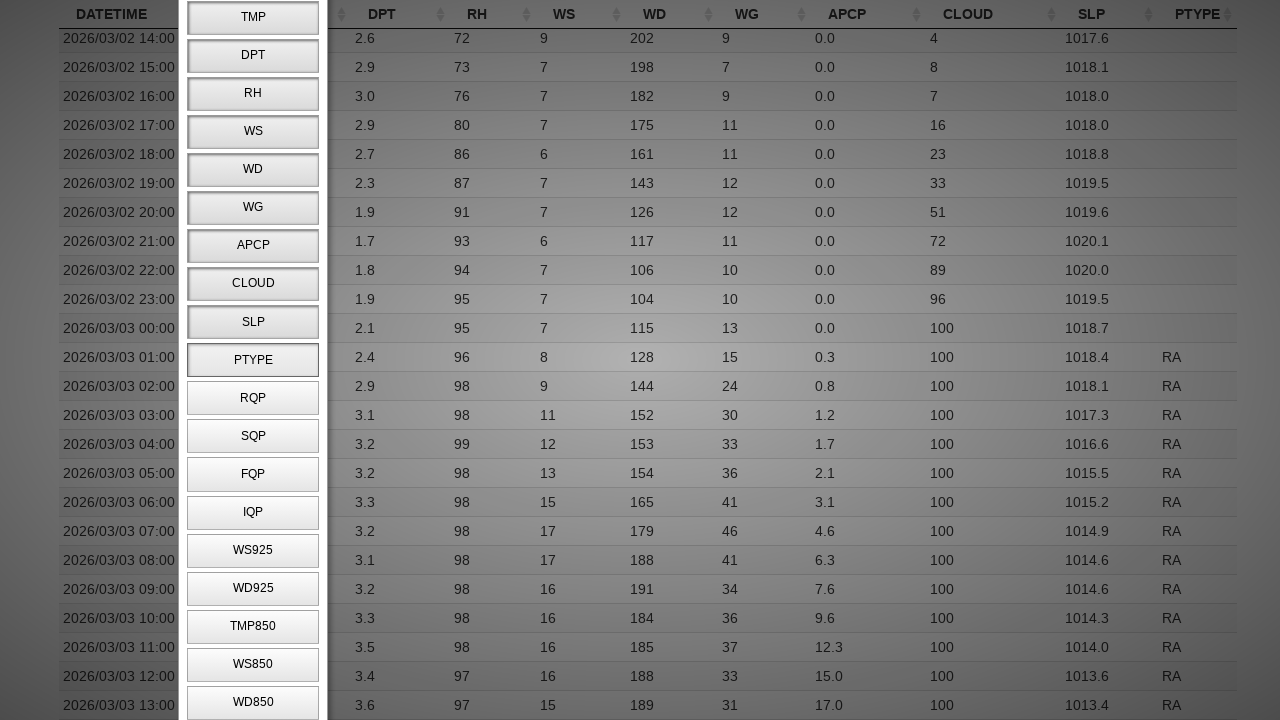

Waited for column toggle animation to complete
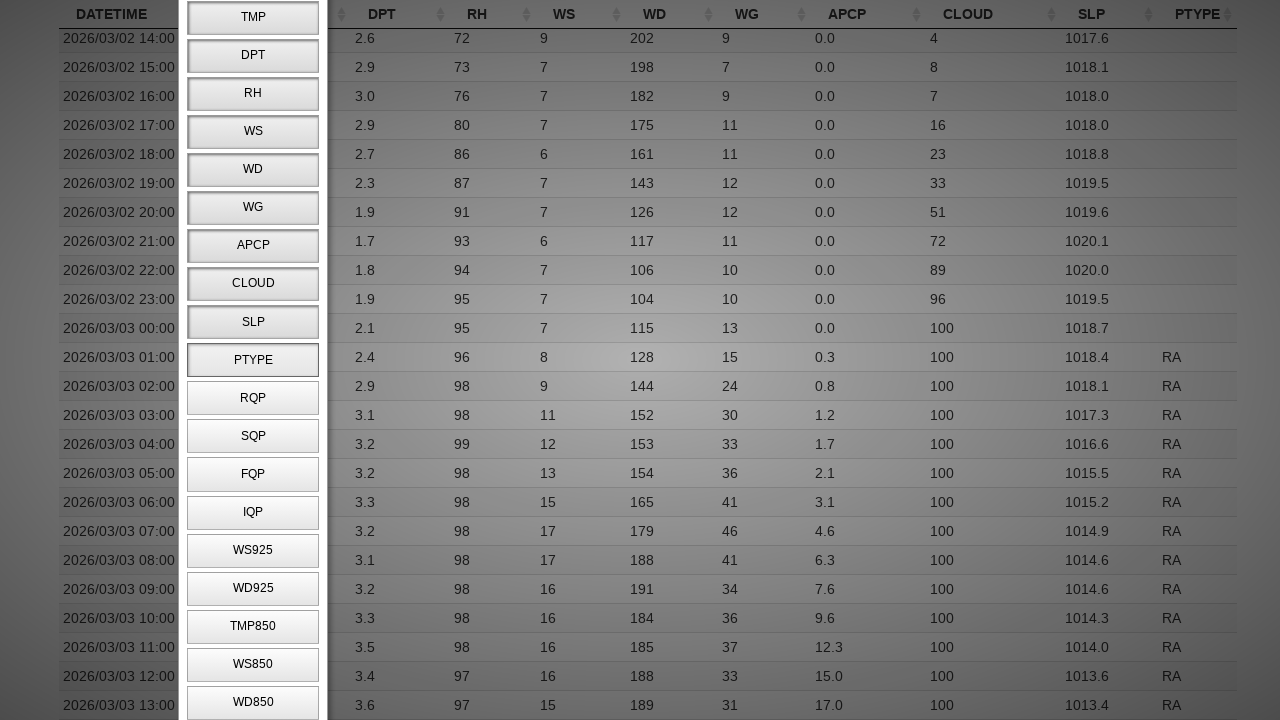

Clicked toggle button for column at xpath //*[@id="example_wrapper"]/div/div[2]/div/button[14] at (253, 398) on xpath=//*[@id="example_wrapper"]/div/div[2]/div/button[14]
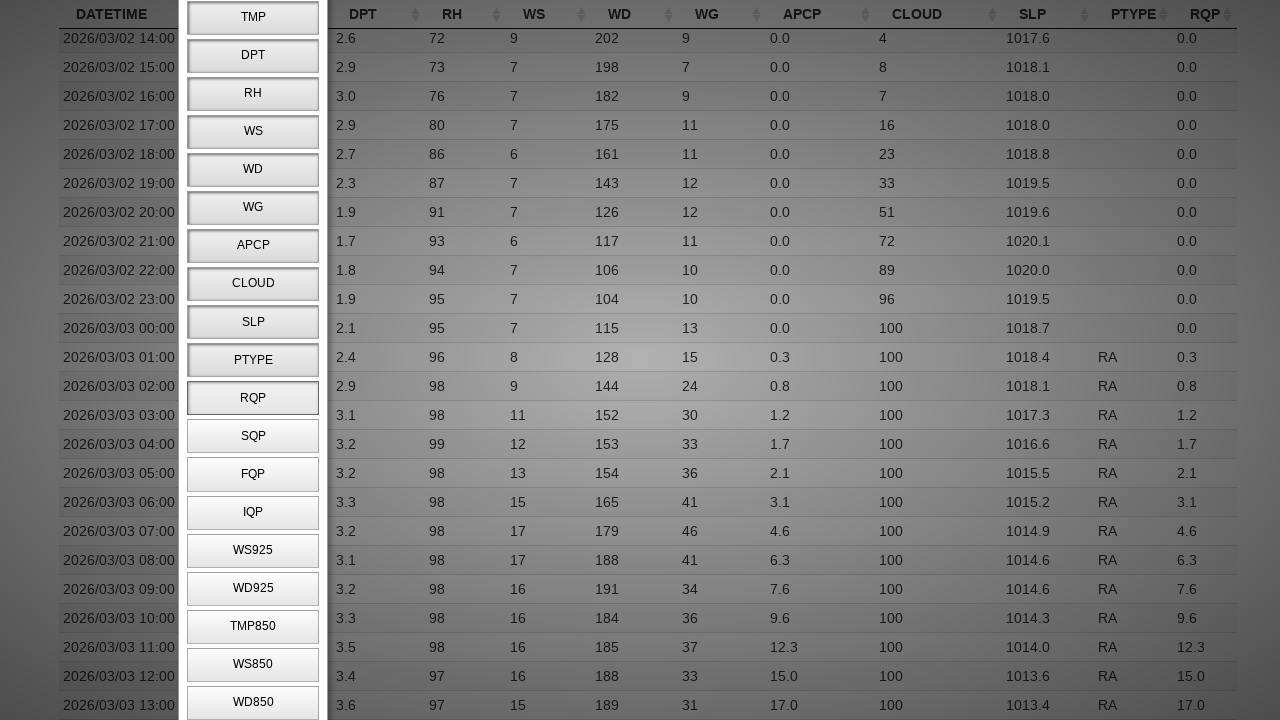

Waited for column toggle animation to complete
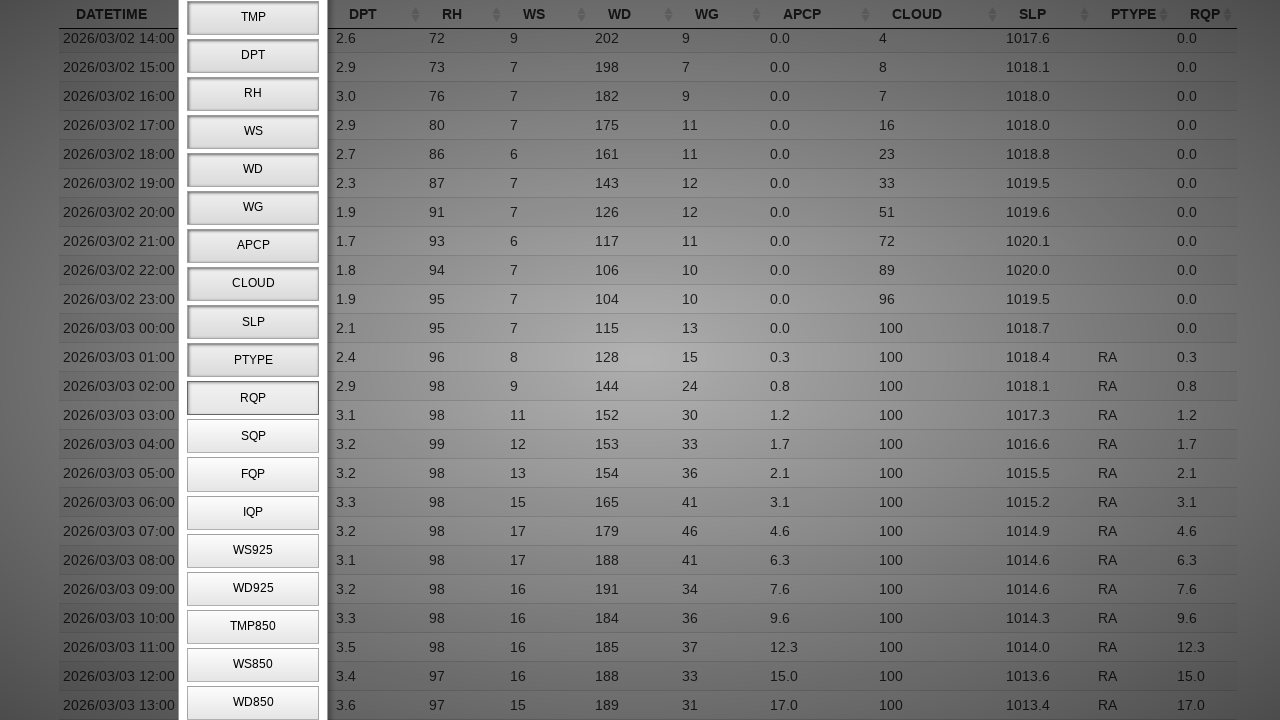

Clicked toggle button for column at xpath //*[@id="example_wrapper"]/div/div[2]/div/button[15] at (253, 436) on xpath=//*[@id="example_wrapper"]/div/div[2]/div/button[15]
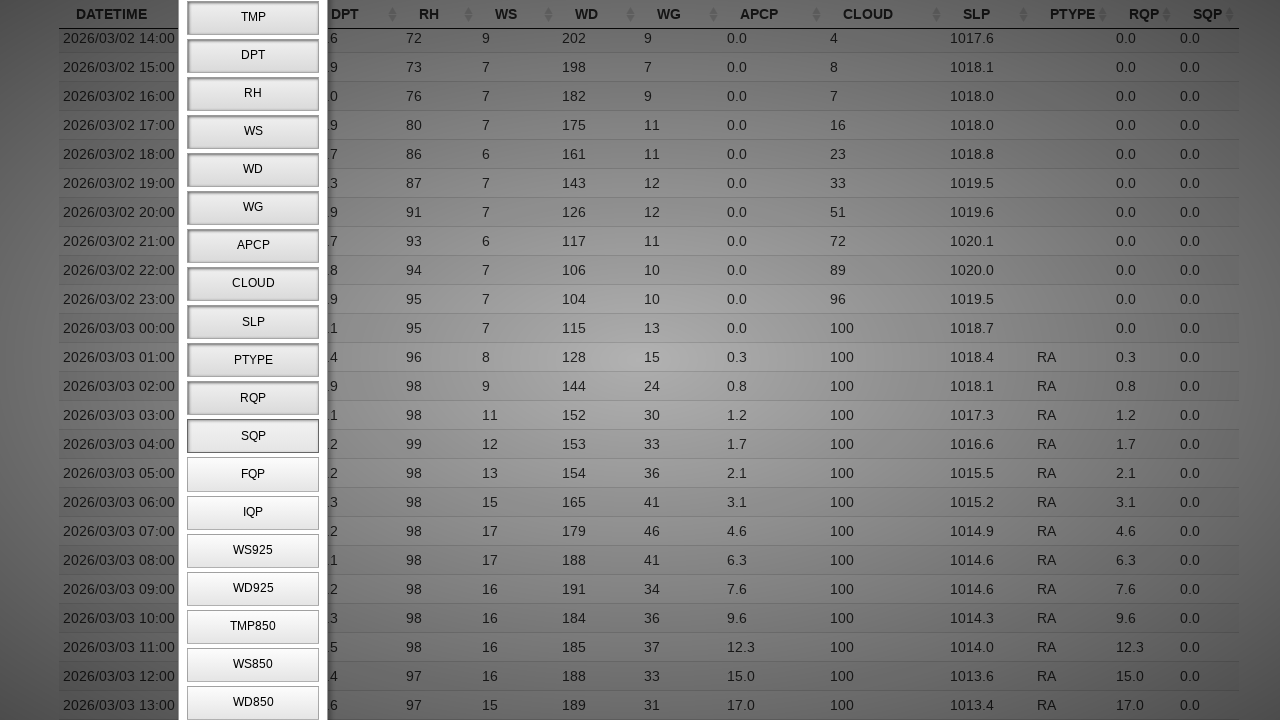

Waited for column toggle animation to complete
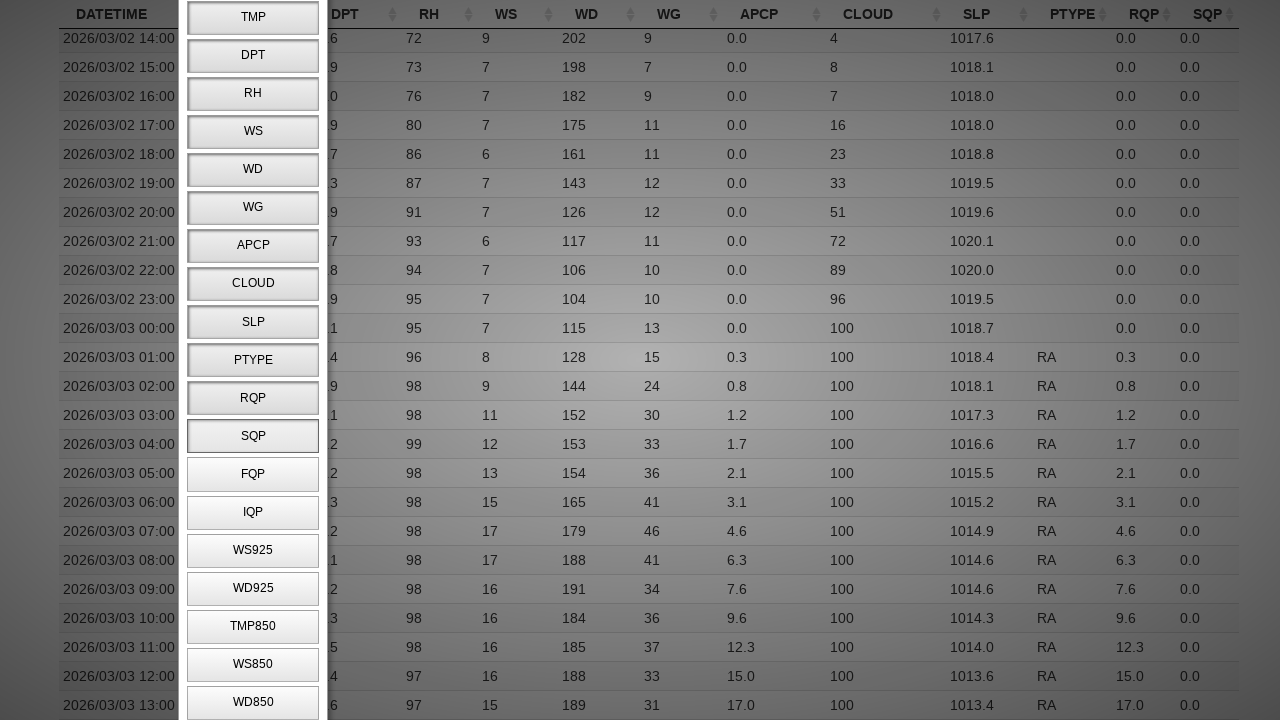

Clicked toggle button for column at xpath //*[@id="example_wrapper"]/div/div[2]/div/button[16] at (253, 474) on xpath=//*[@id="example_wrapper"]/div/div[2]/div/button[16]
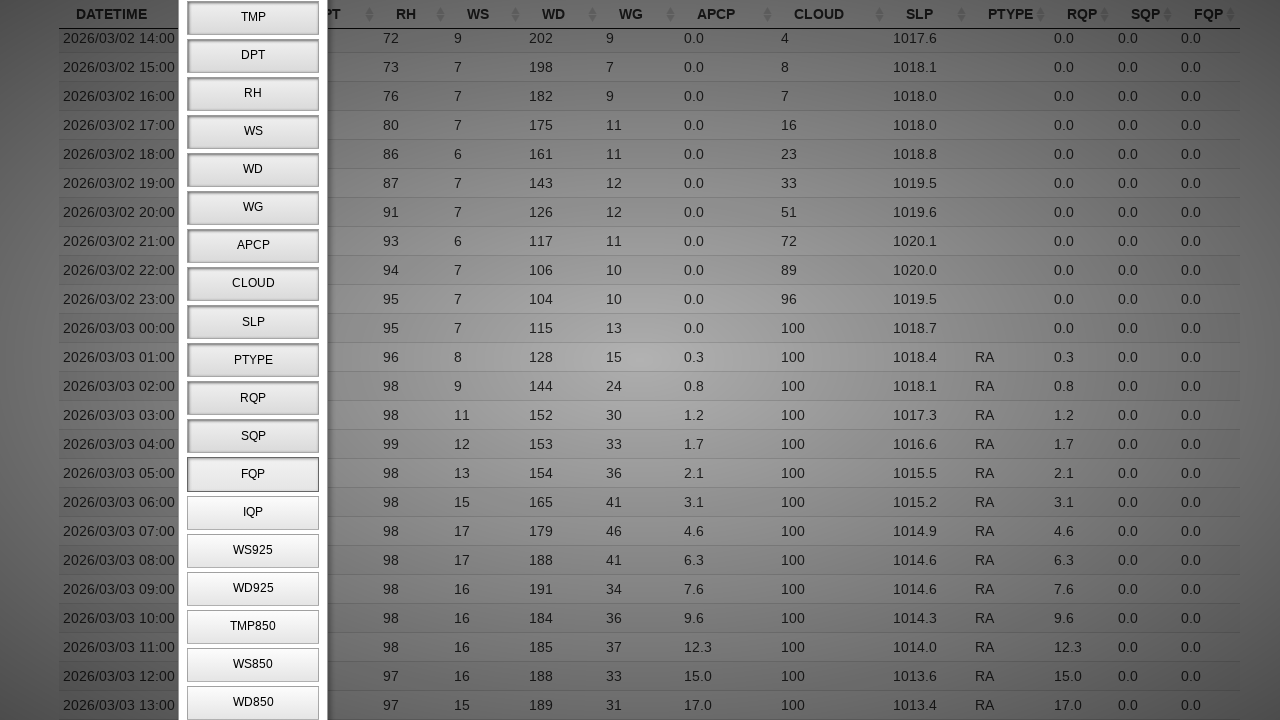

Waited for column toggle animation to complete
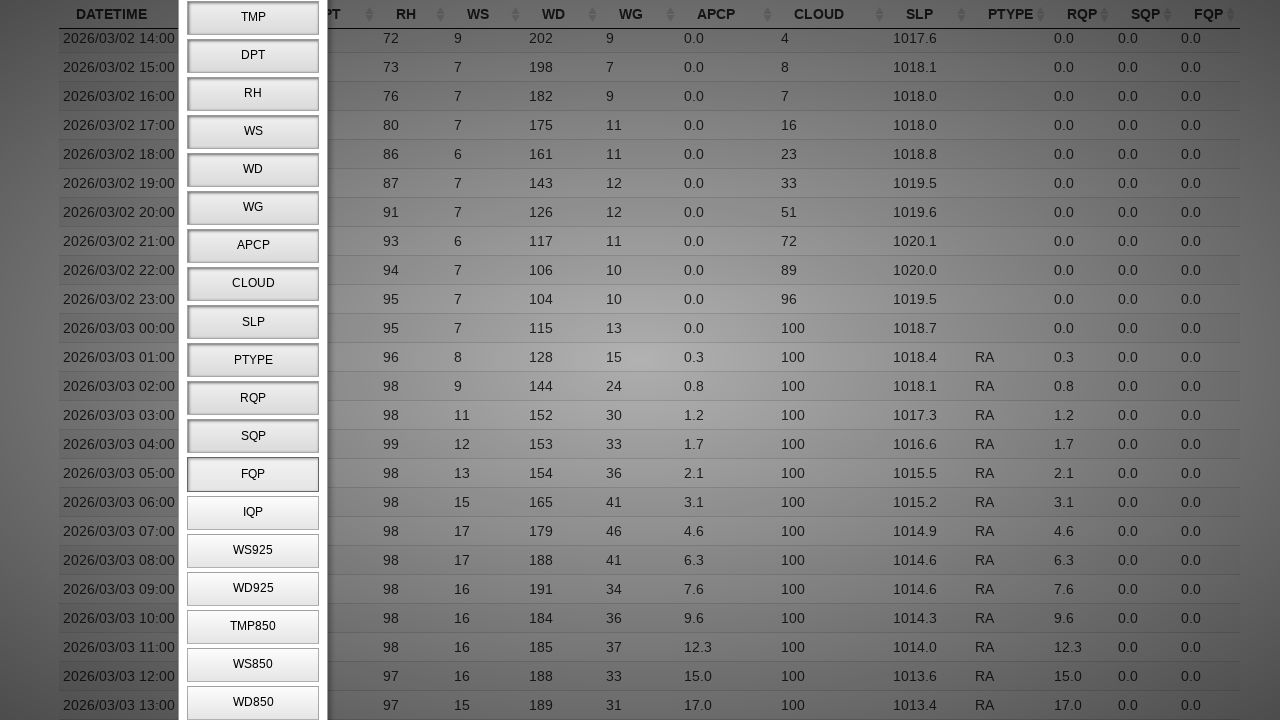

Clicked toggle button for column at xpath //*[@id="example_wrapper"]/div/div[2]/div/button[17] at (253, 513) on xpath=//*[@id="example_wrapper"]/div/div[2]/div/button[17]
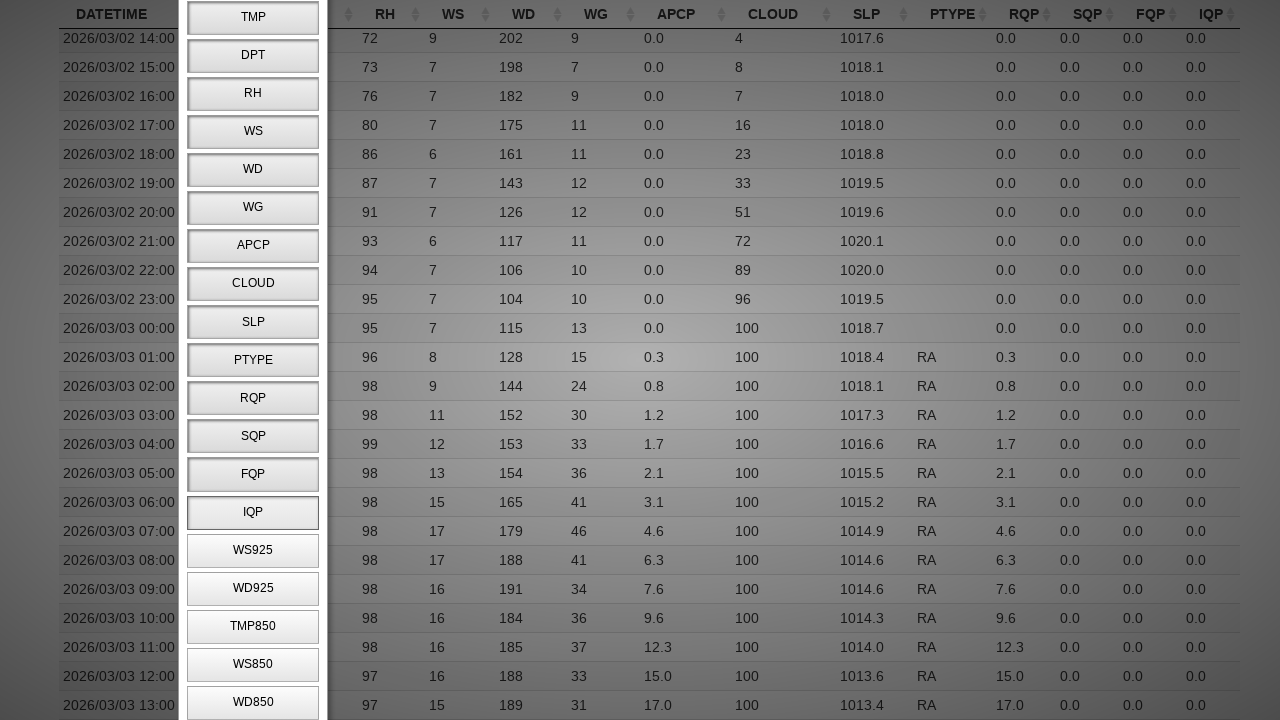

Waited for column toggle animation to complete
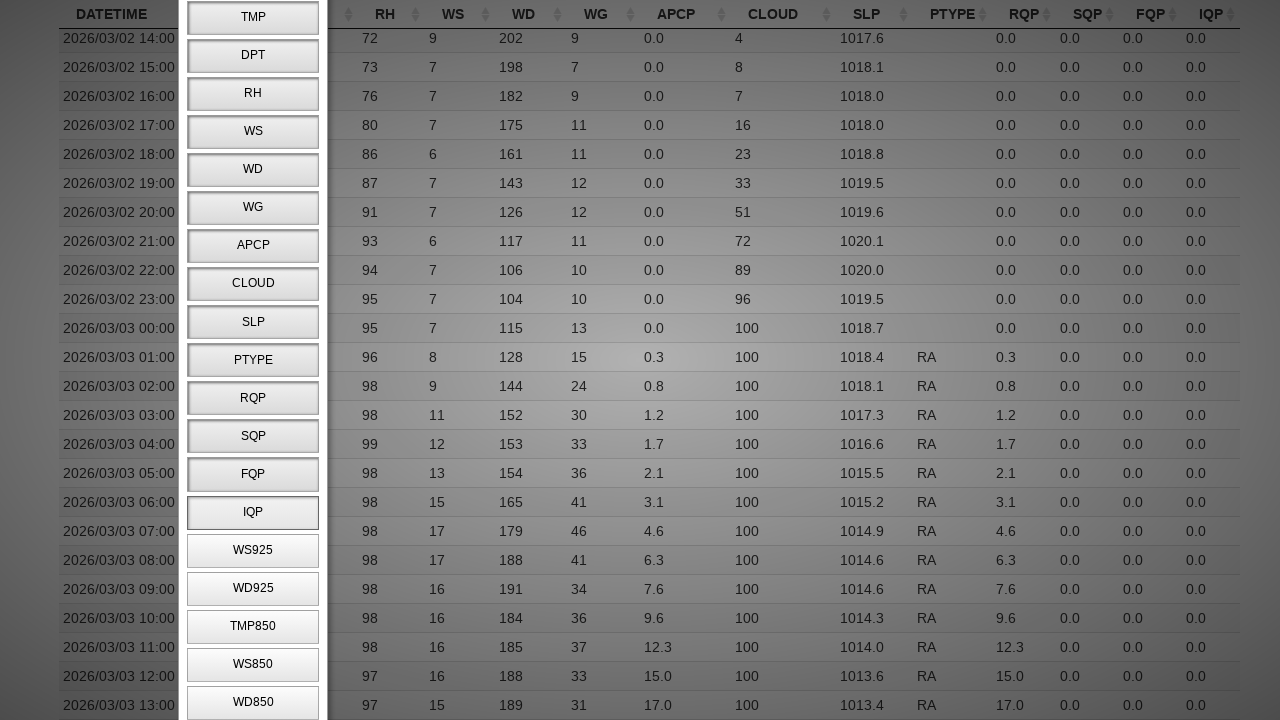

Clicked toggle button for column at xpath //*[@id="example_wrapper"]/div/div[2]/div/button[18] at (253, 551) on xpath=//*[@id="example_wrapper"]/div/div[2]/div/button[18]
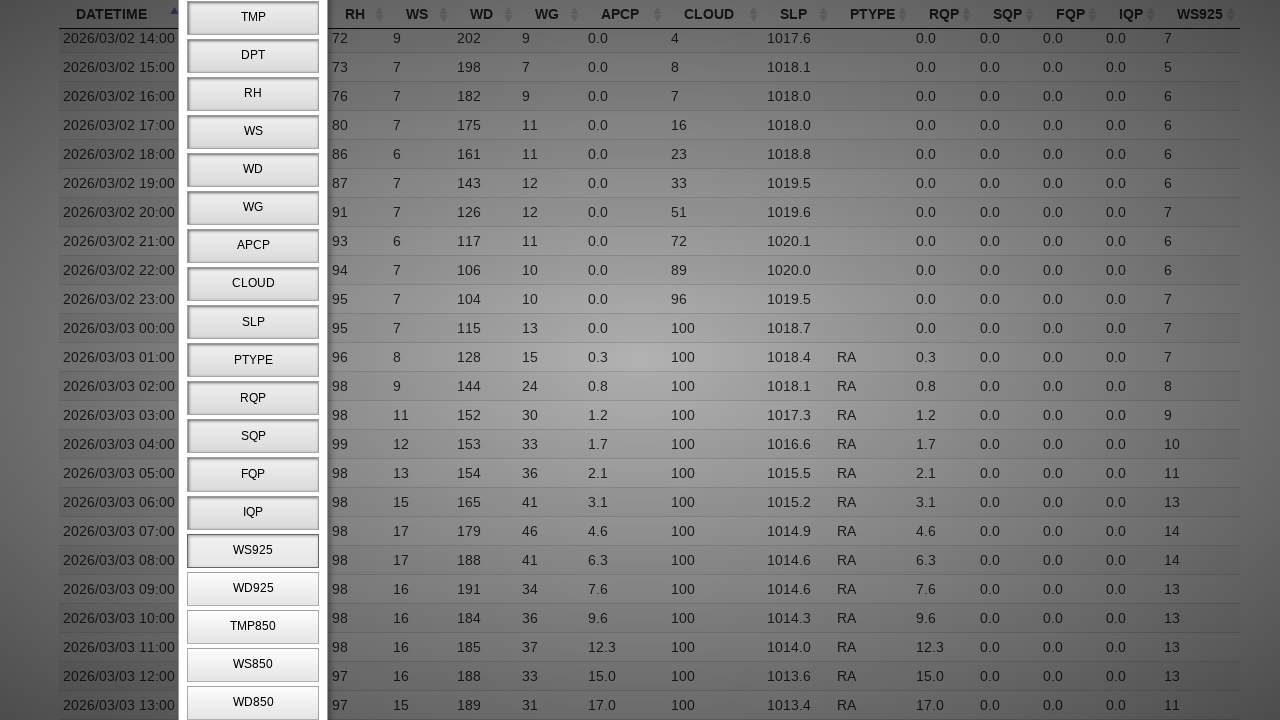

Waited for column toggle animation to complete
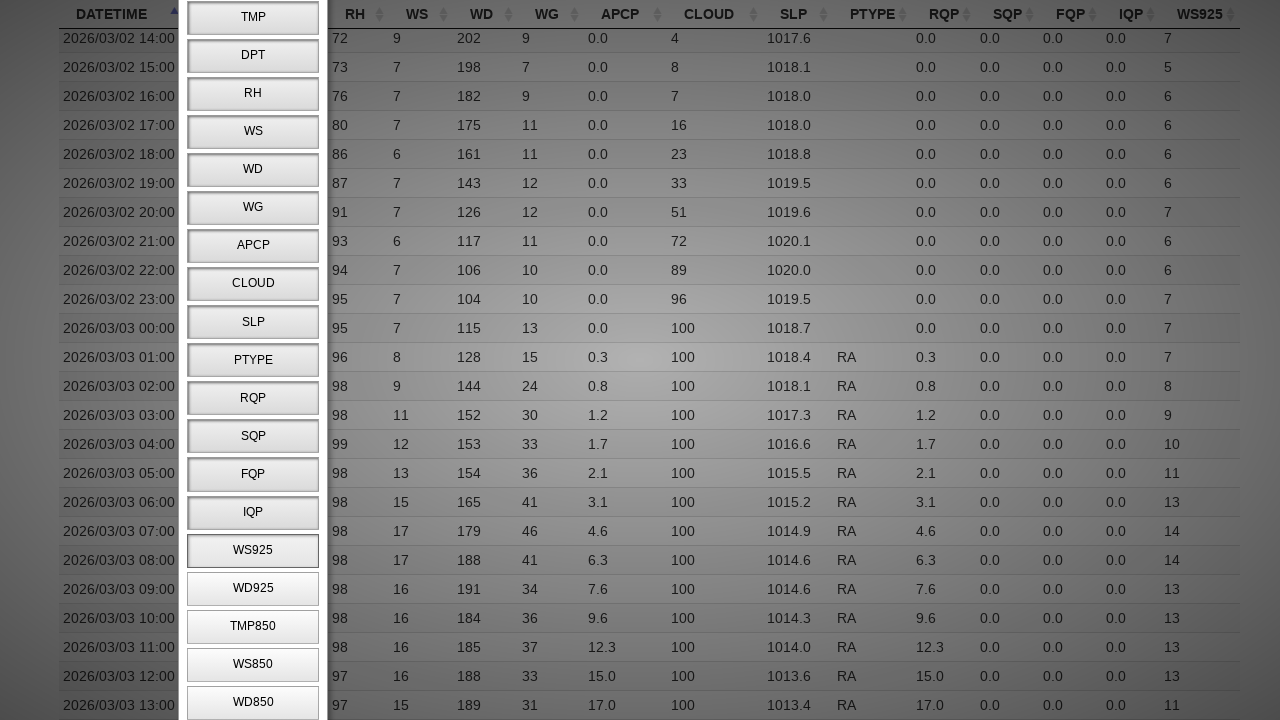

Clicked toggle button for column at xpath //*[@id="example_wrapper"]/div/div[2]/div/button[19] at (253, 589) on xpath=//*[@id="example_wrapper"]/div/div[2]/div/button[19]
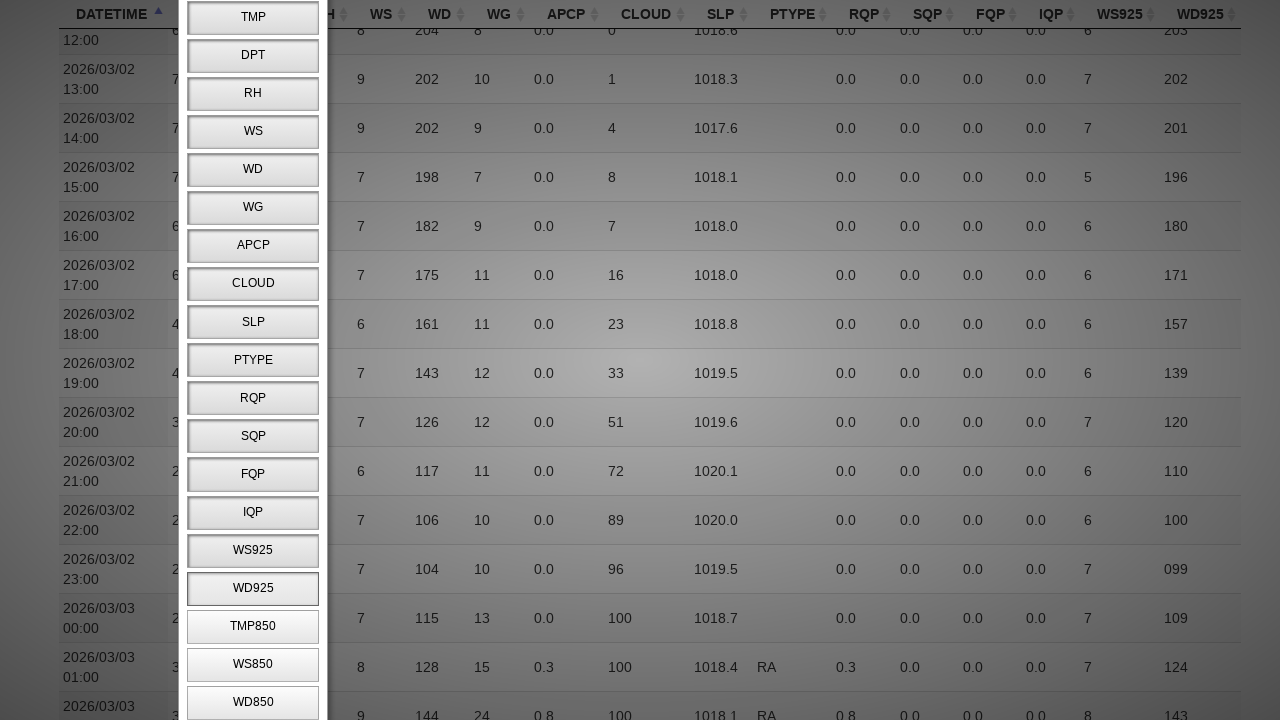

Waited for column toggle animation to complete
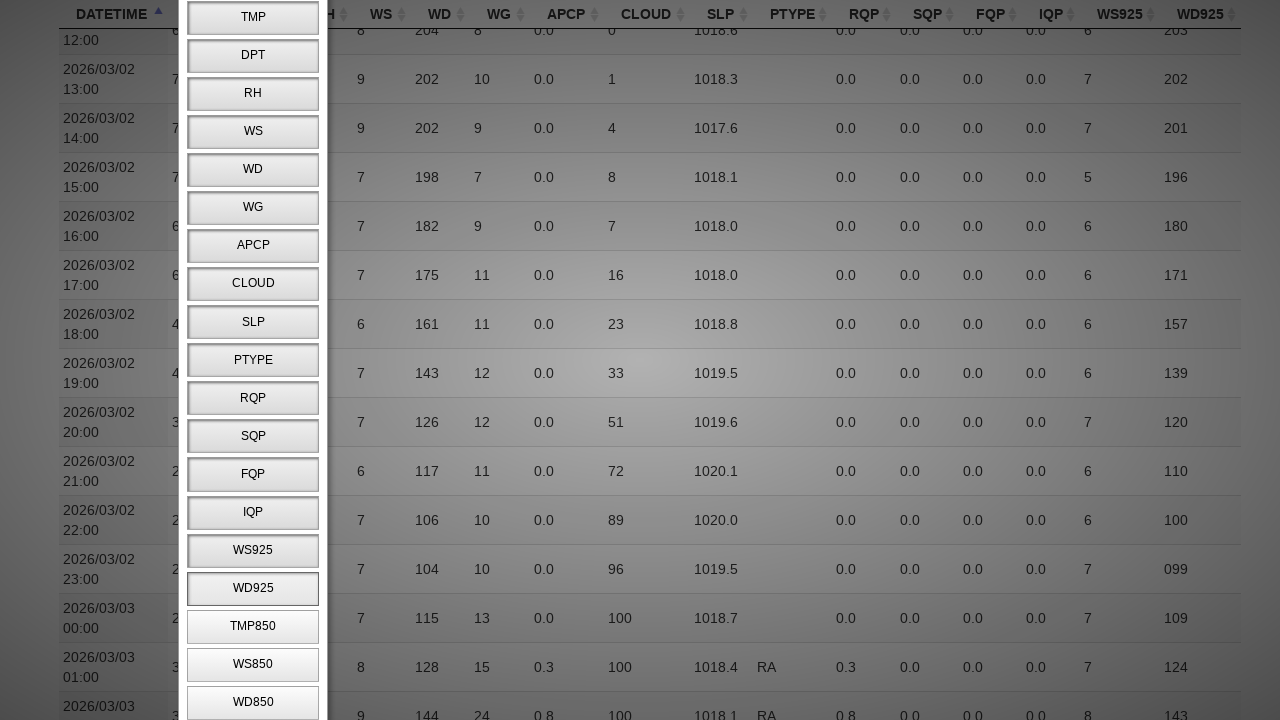

Clicked toggle button for column at xpath //*[@id="example_wrapper"]/div/div[2]/div/button[20] at (253, 627) on xpath=//*[@id="example_wrapper"]/div/div[2]/div/button[20]
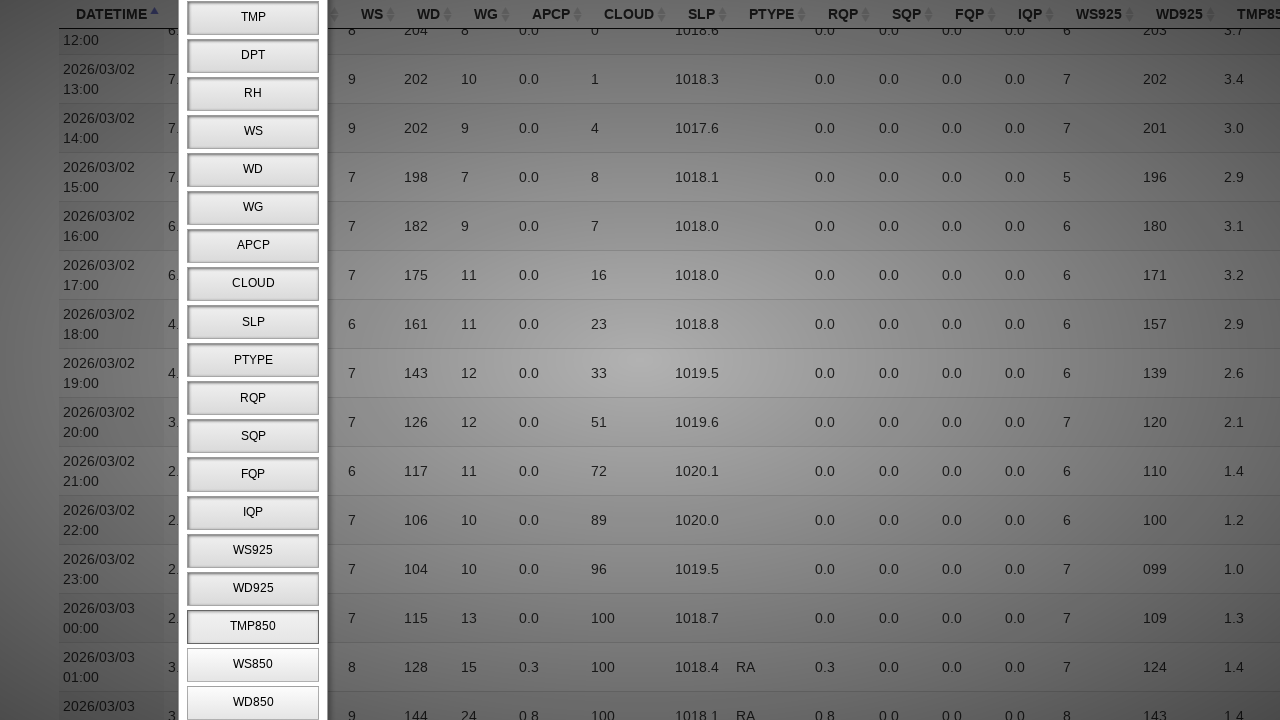

Waited for column toggle animation to complete
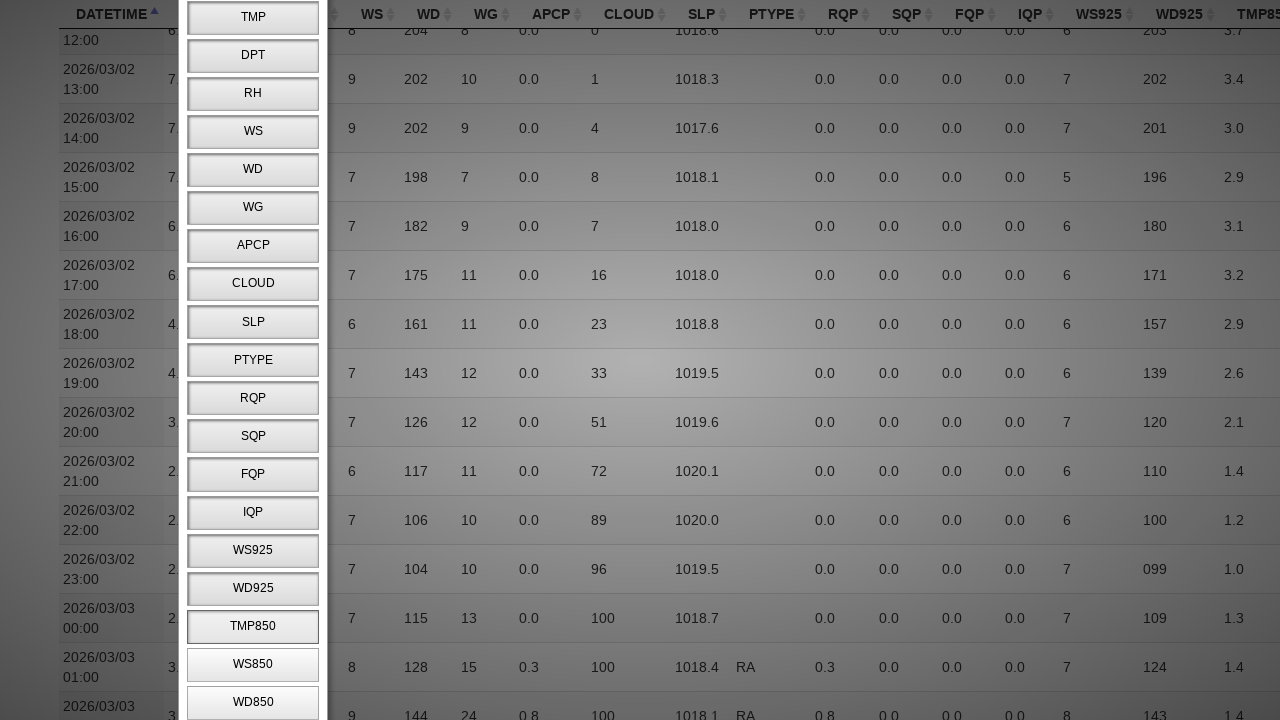

Clicked toggle button for column at xpath //*[@id="example_wrapper"]/div/div[2]/div/button[21] at (253, 665) on xpath=//*[@id="example_wrapper"]/div/div[2]/div/button[21]
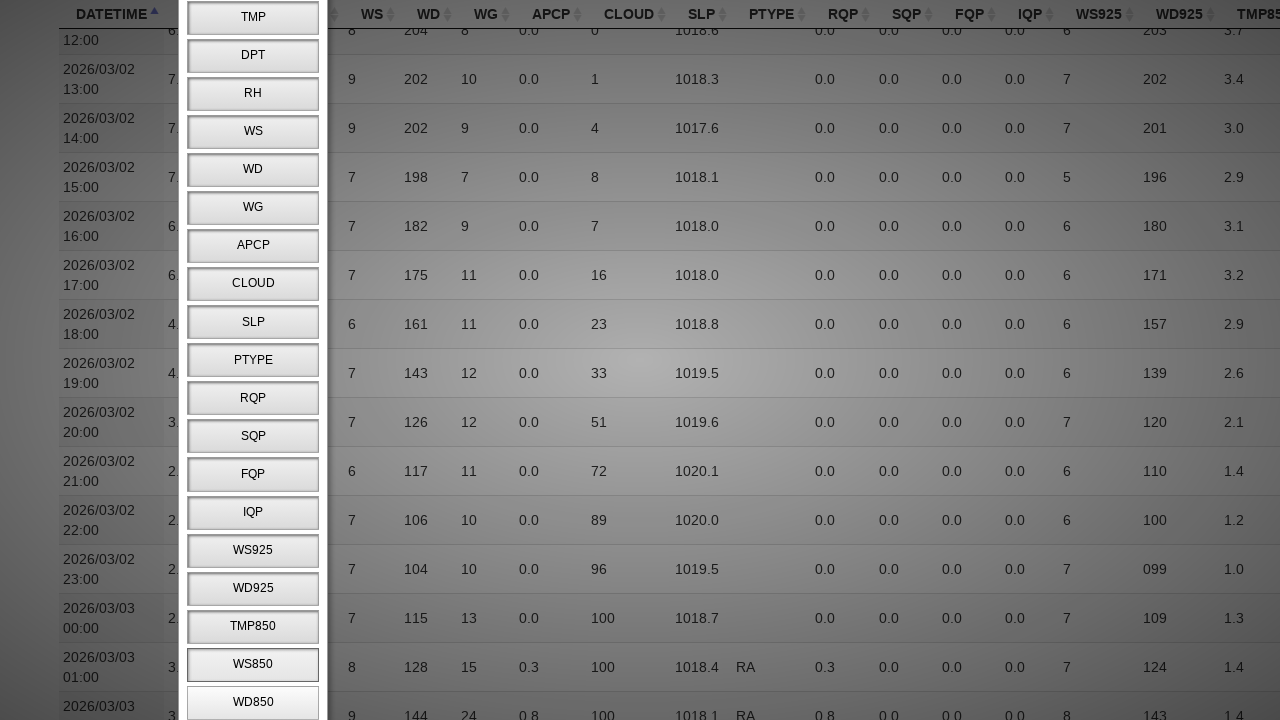

Waited for column toggle animation to complete
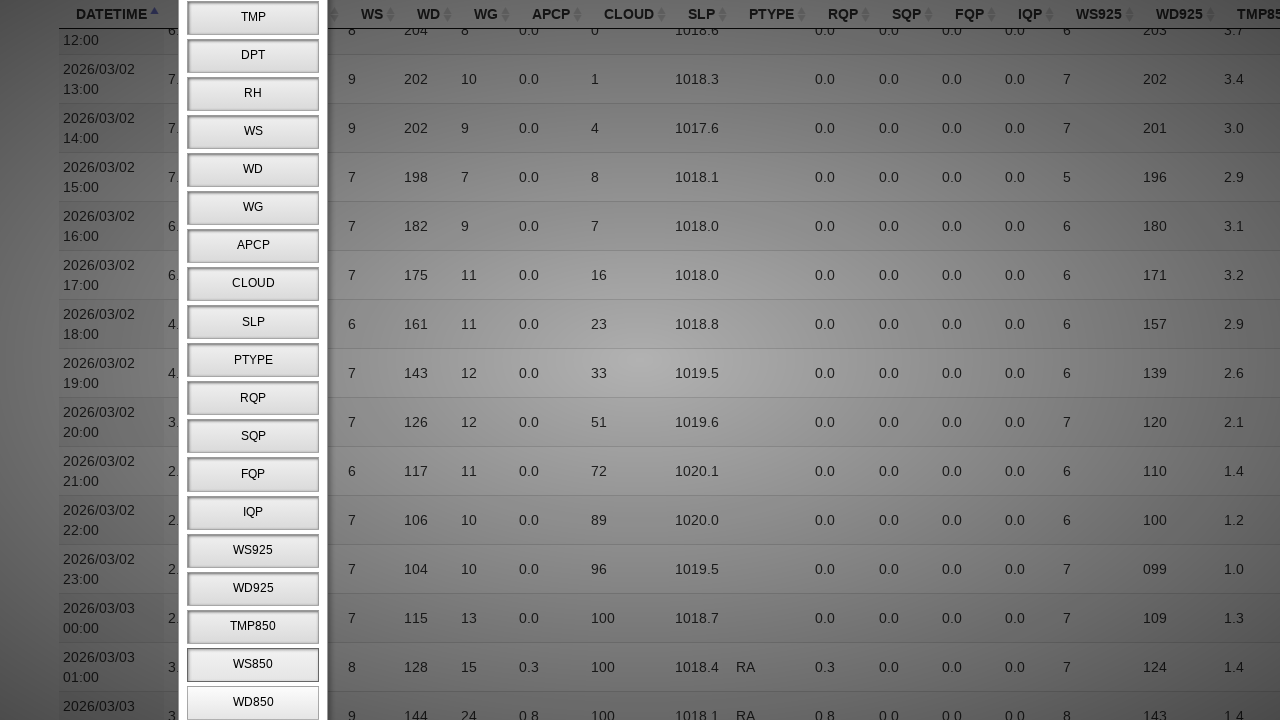

Verified table is still visible after toggling all columns
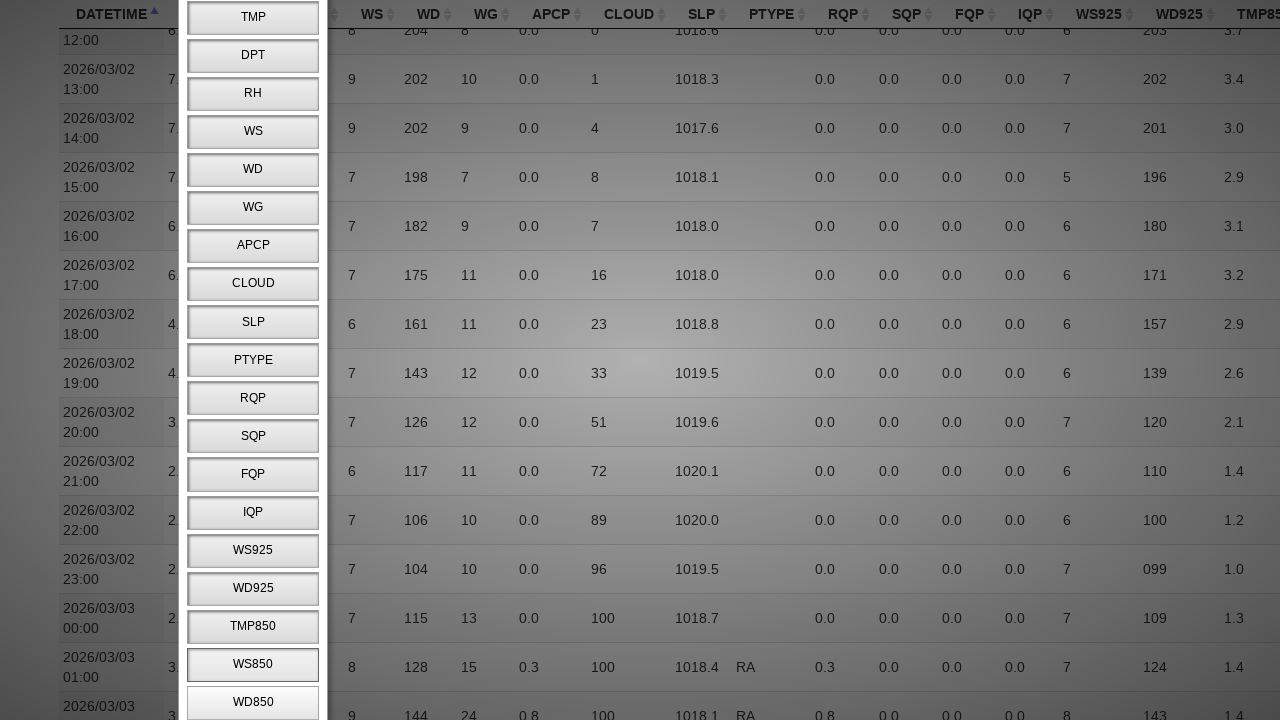

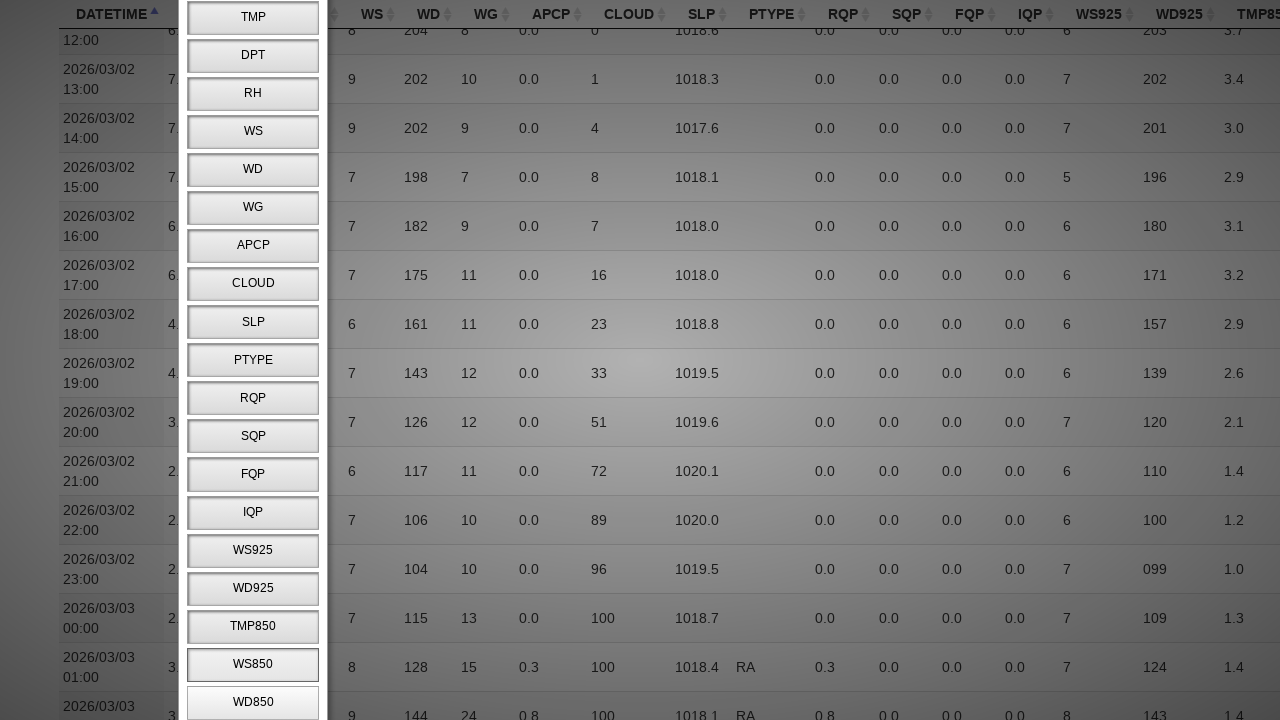